Tests frame switching and alert handling on W3Schools TryIt editor by switching to an iframe, clicking a button that triggers an alert, dismissing the alert, then switching back to the main content and interacting with the Run button.

Starting URL: https://www.w3schools.com/js/tryit.asp?filename=tryjs_alert2

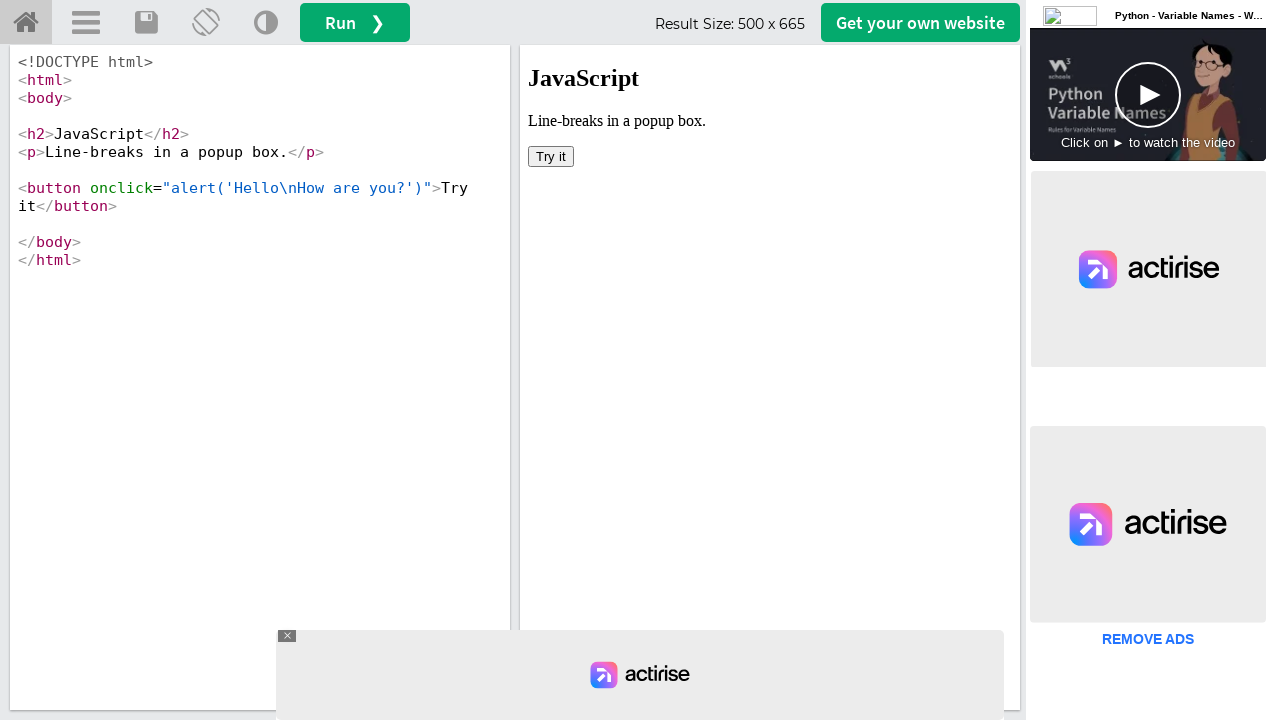

Located iframe with ID 'iframeResult'
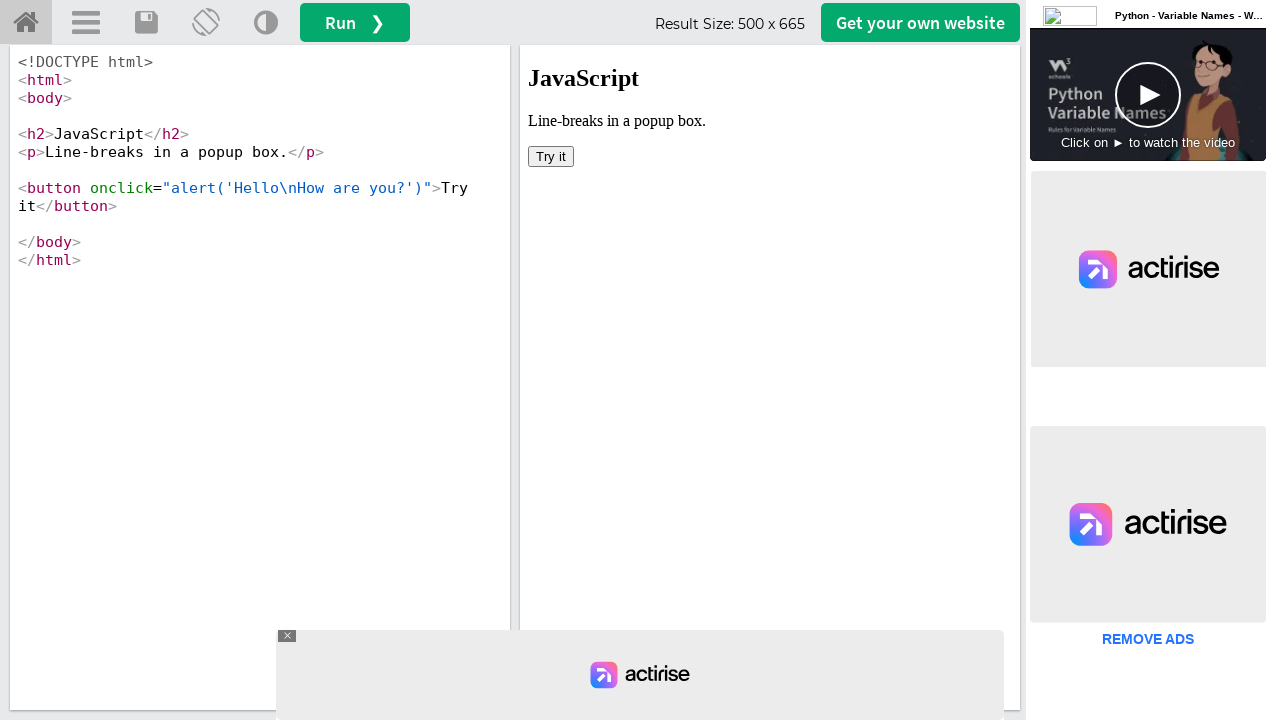

Clicked 'Try it' button inside iframe at (551, 156) on #iframeResult >> internal:control=enter-frame >> xpath=//button[text()='Try it']
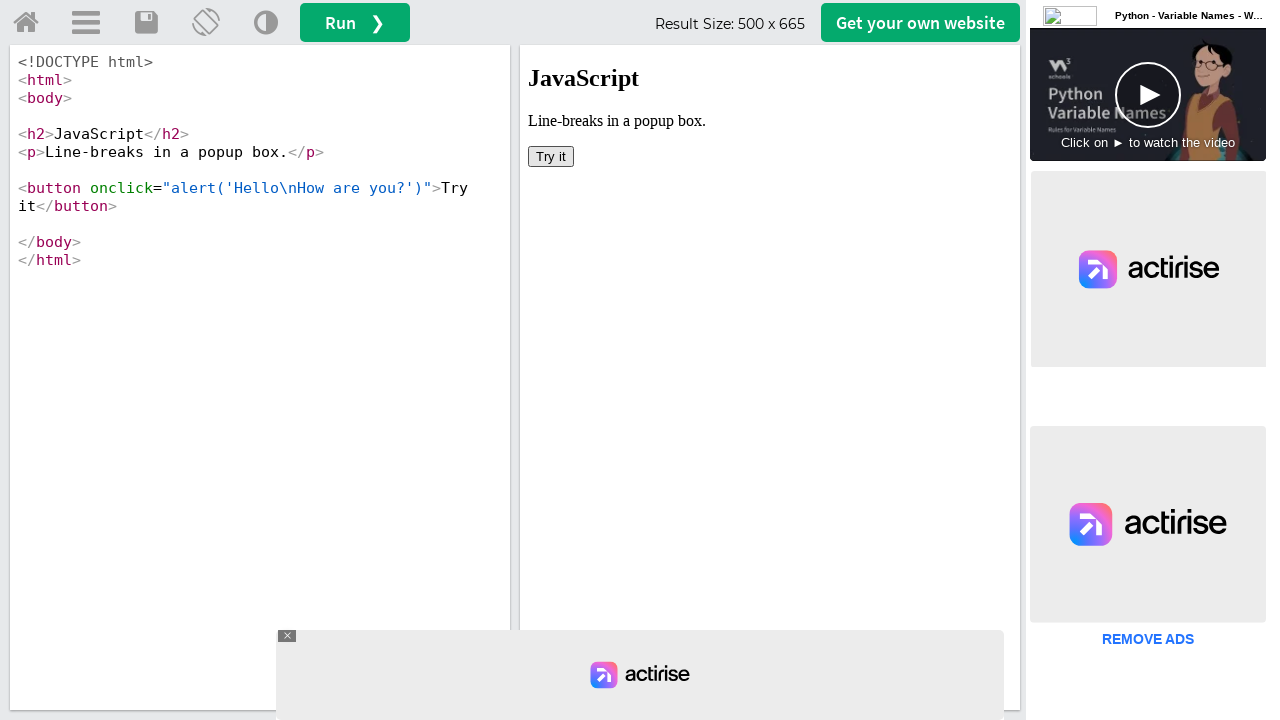

Set up dialog handler to dismiss alerts
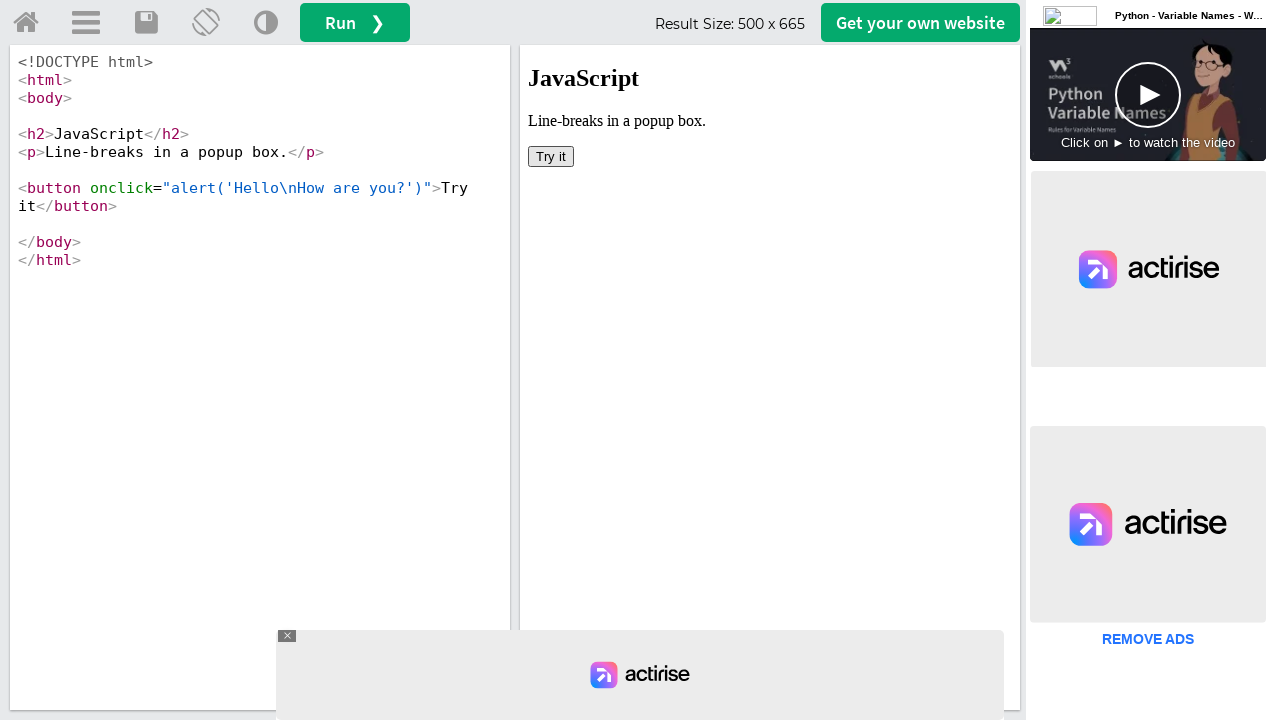

Waited 1000ms for alert processing
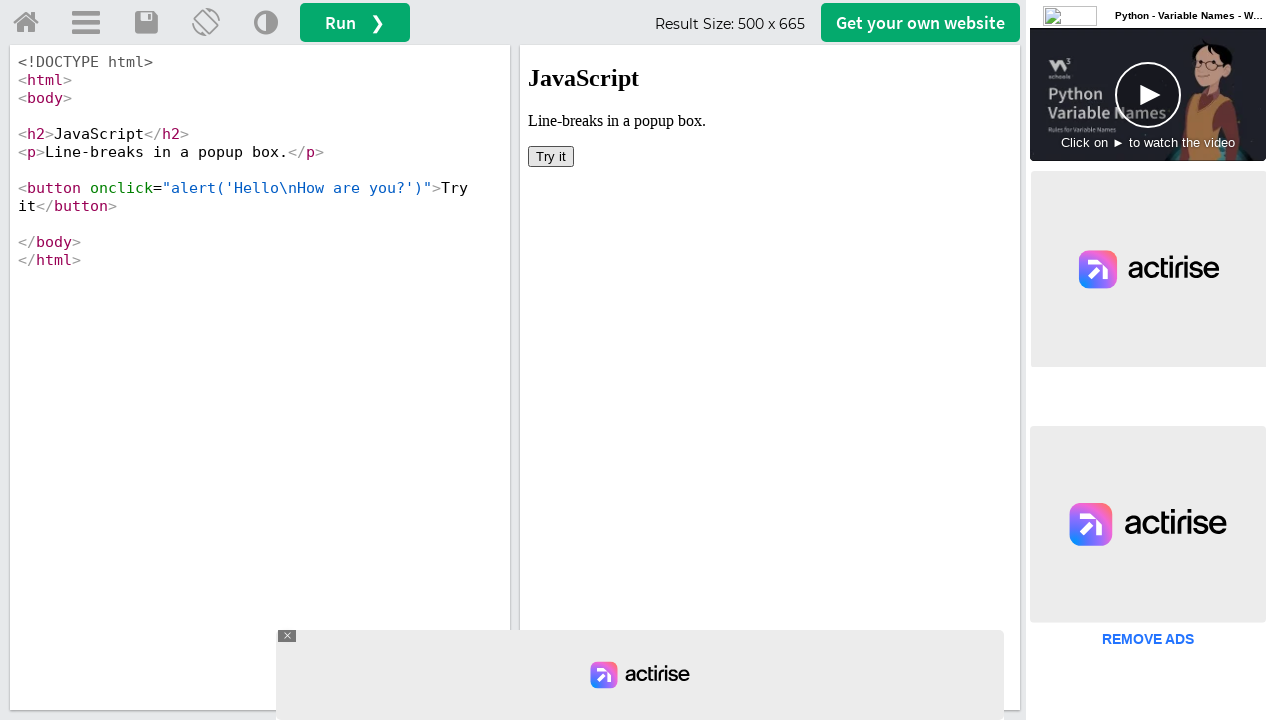

Run button element appeared in main content
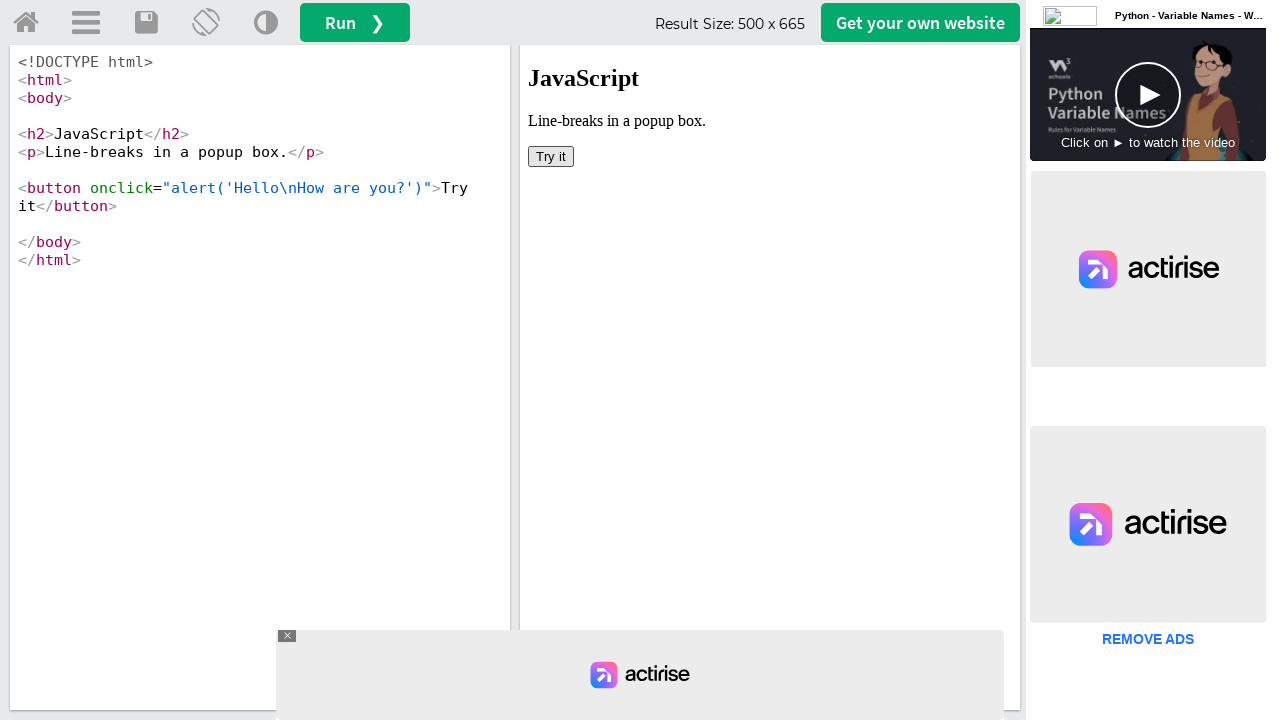

Located Run button element
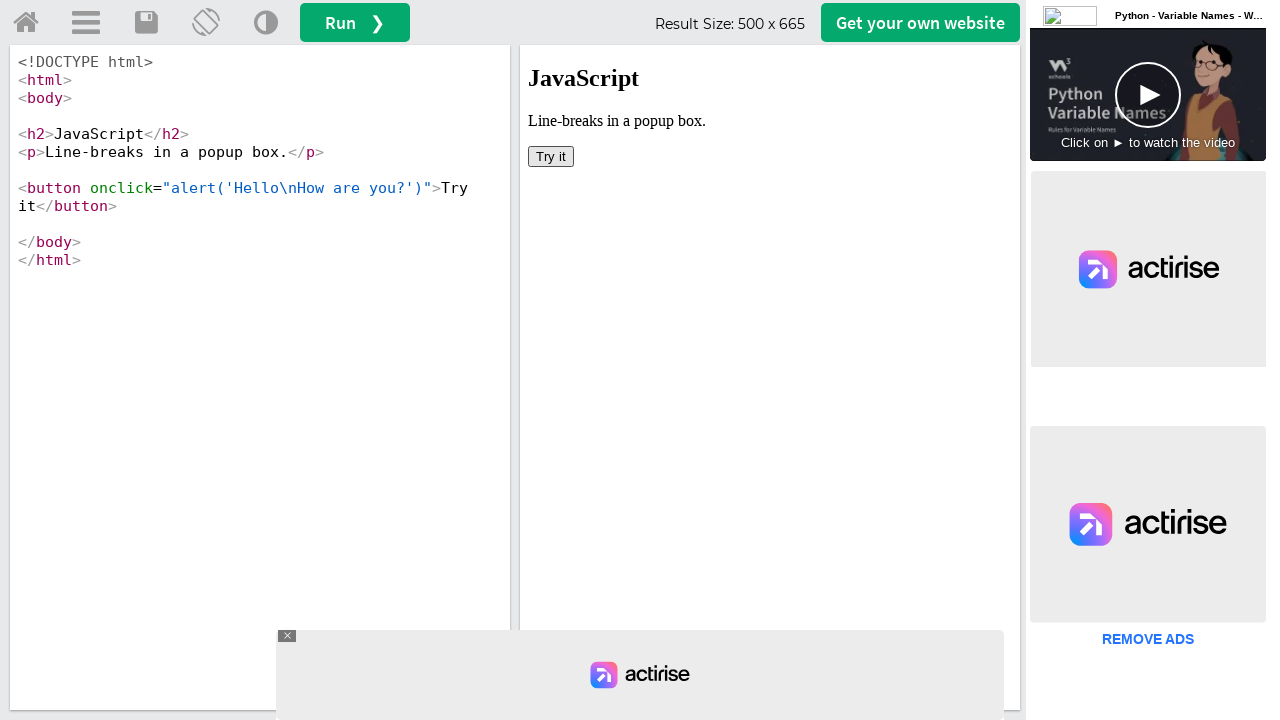

Retrieved Run button text content for verification
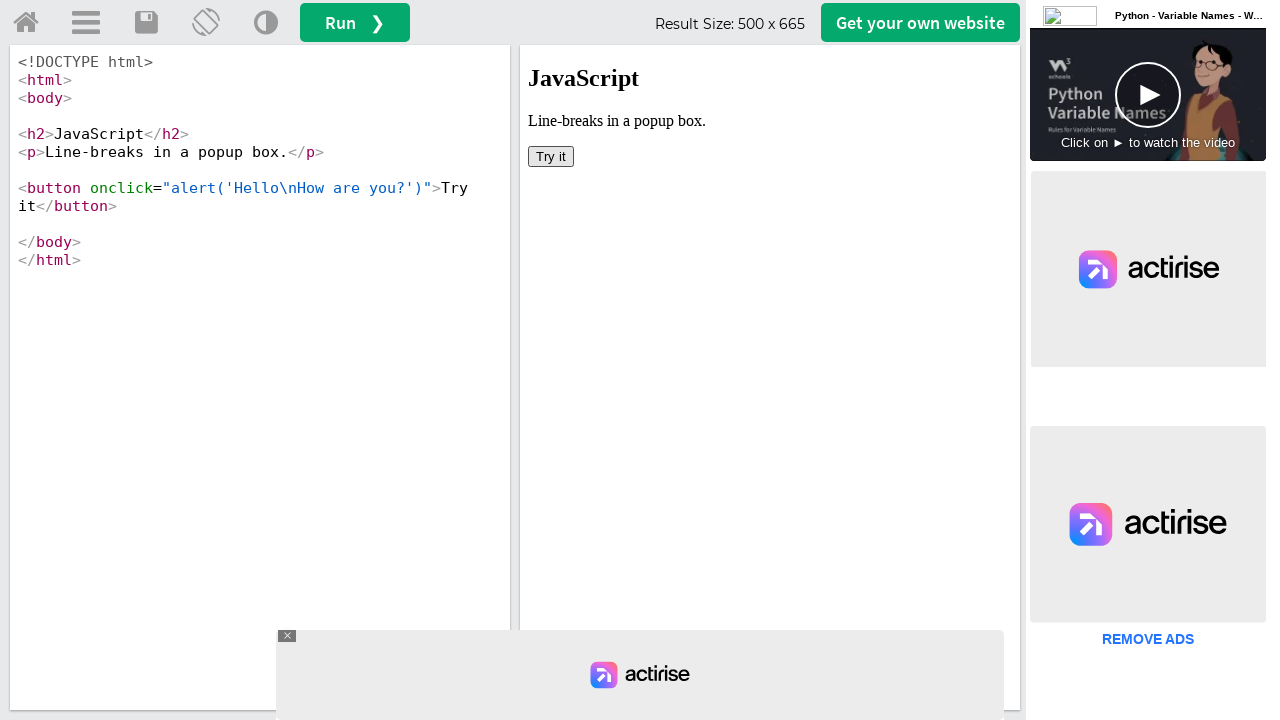

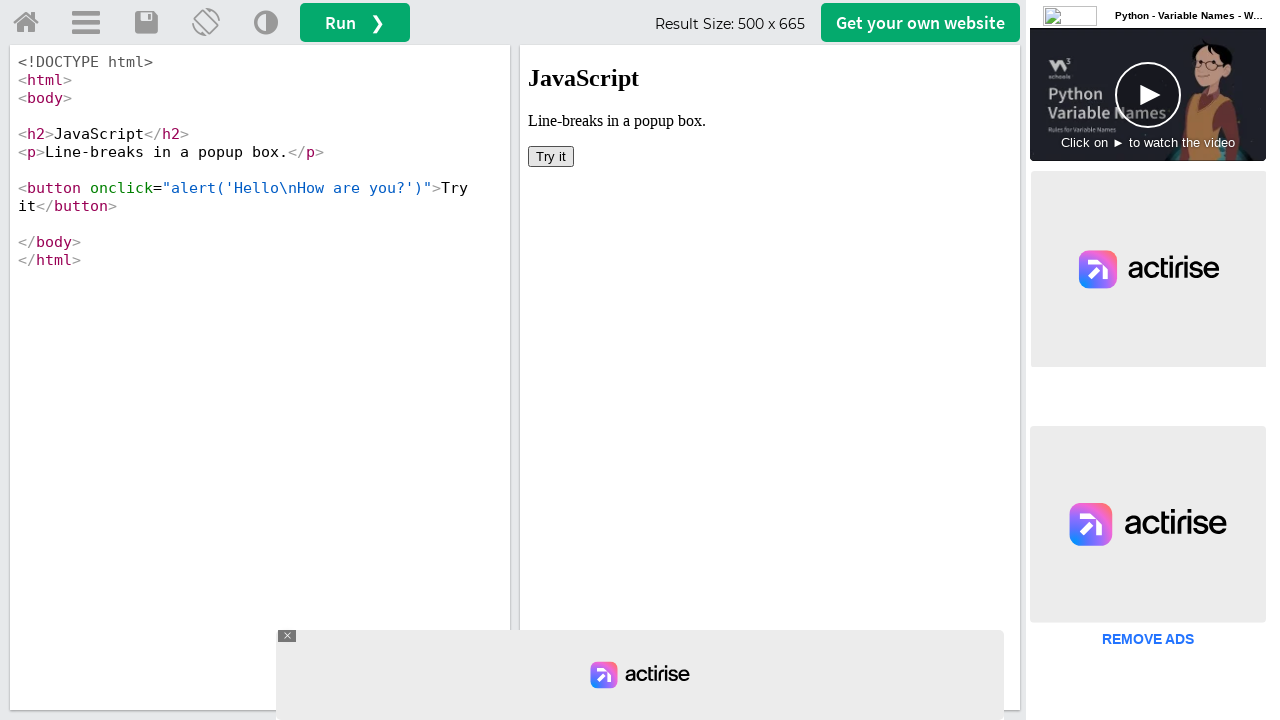